Tests checkbox functionality by finding all checkboxes on the page and clicking each one to select them

Starting URL: https://rahulshettyacademy.com/AutomationPractice/

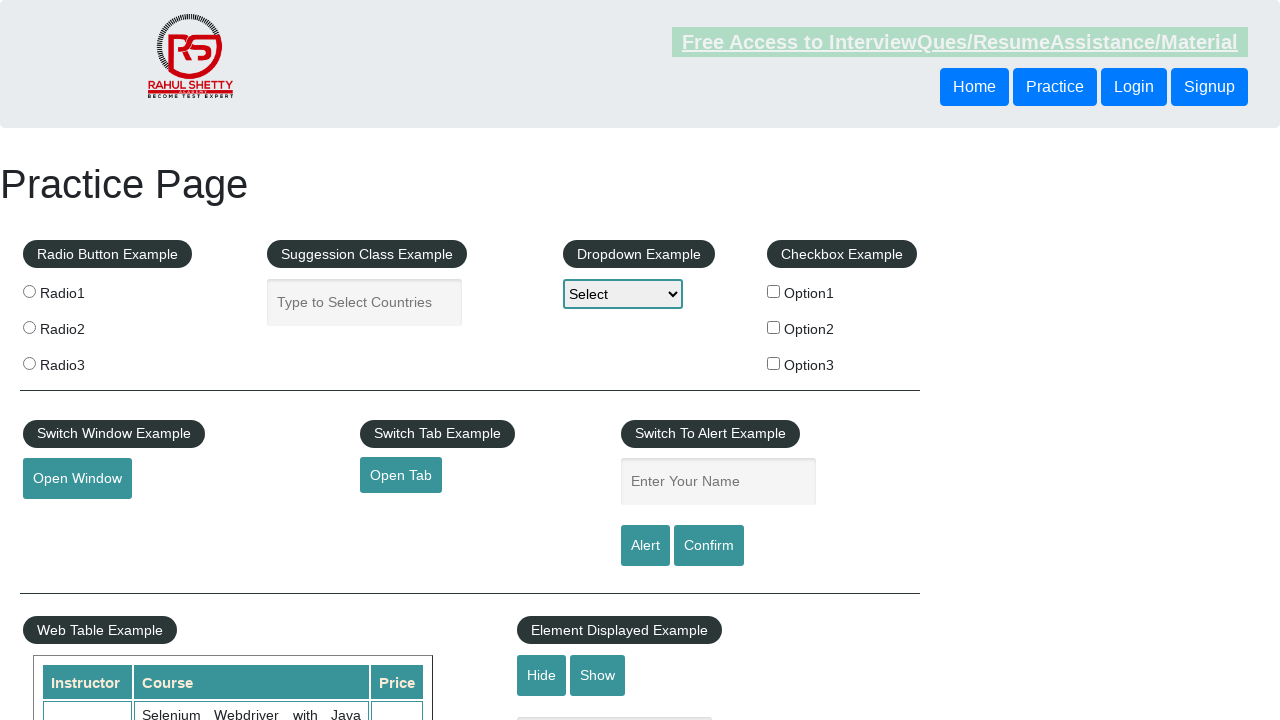

Navigated to AutomationPractice page
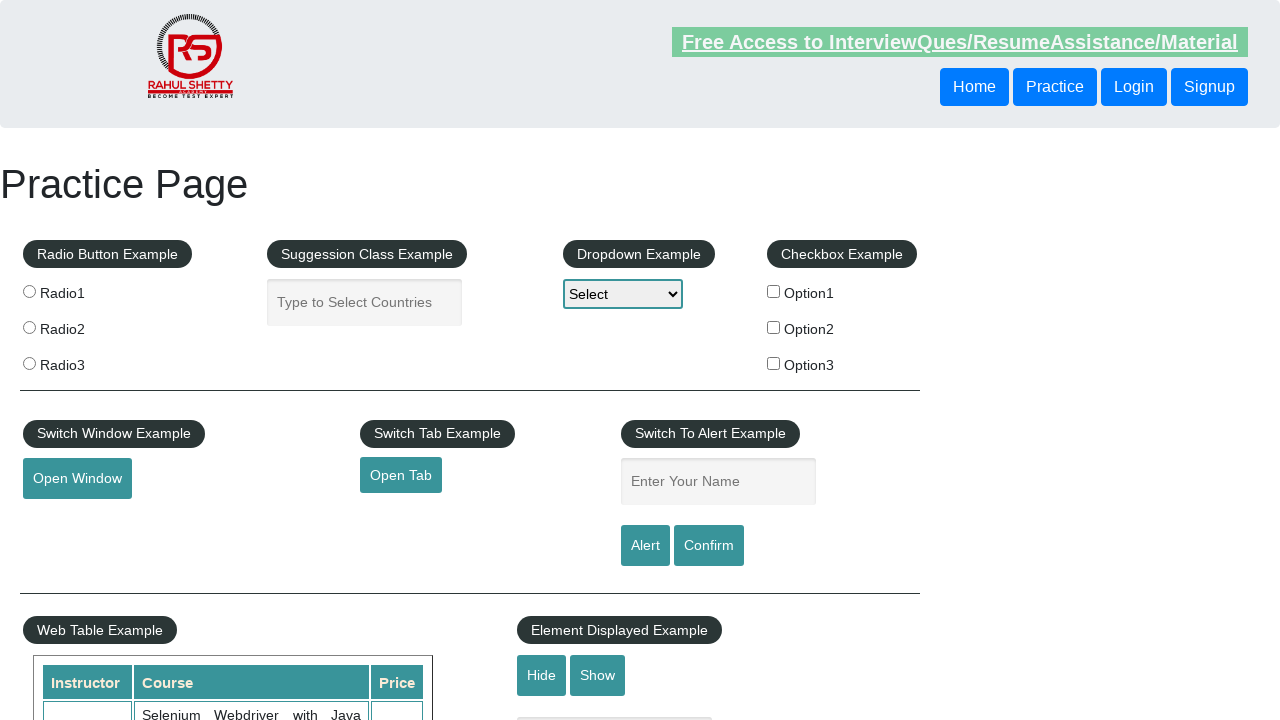

Located all checkboxes on the page
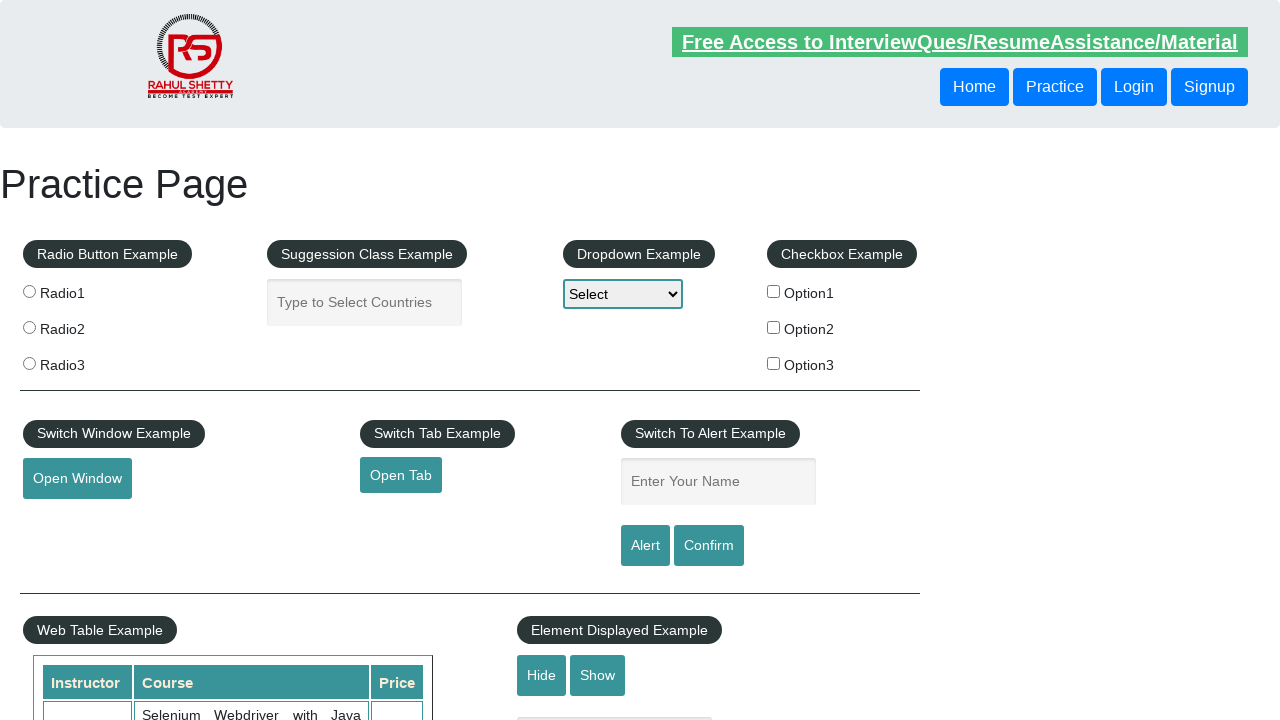

Waited for checkboxes to be available
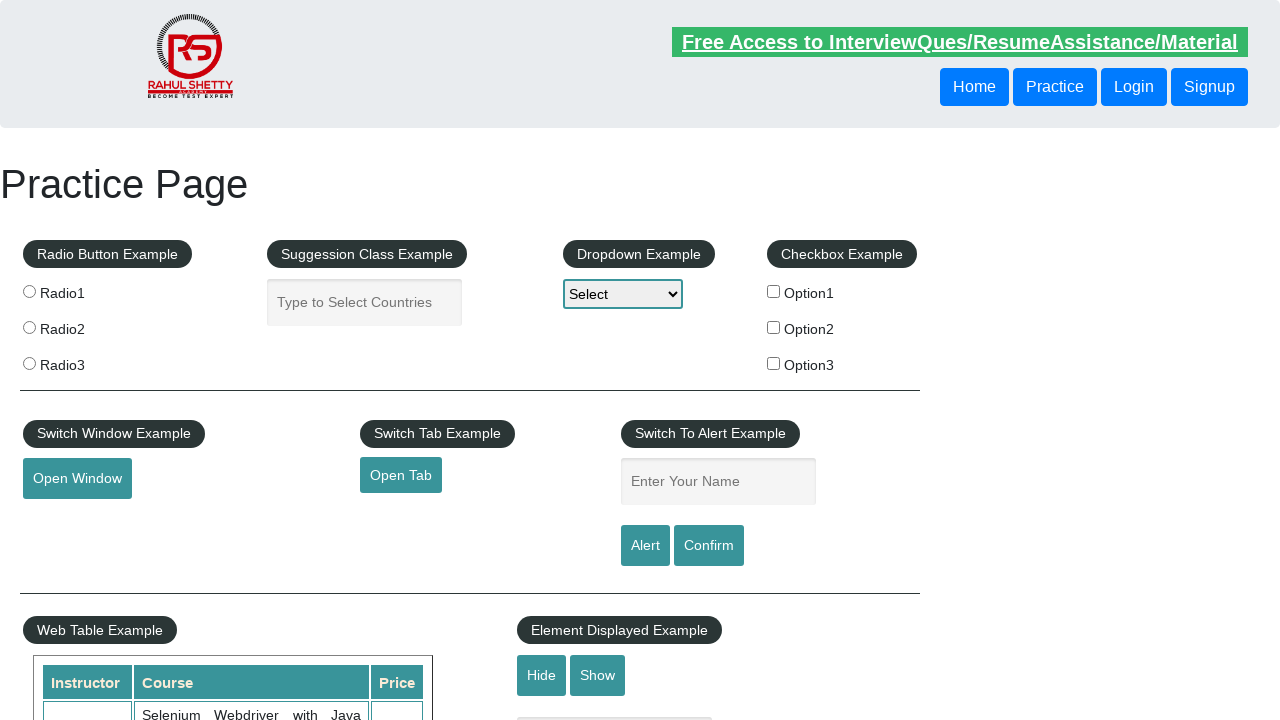

Found 3 checkboxes on the page
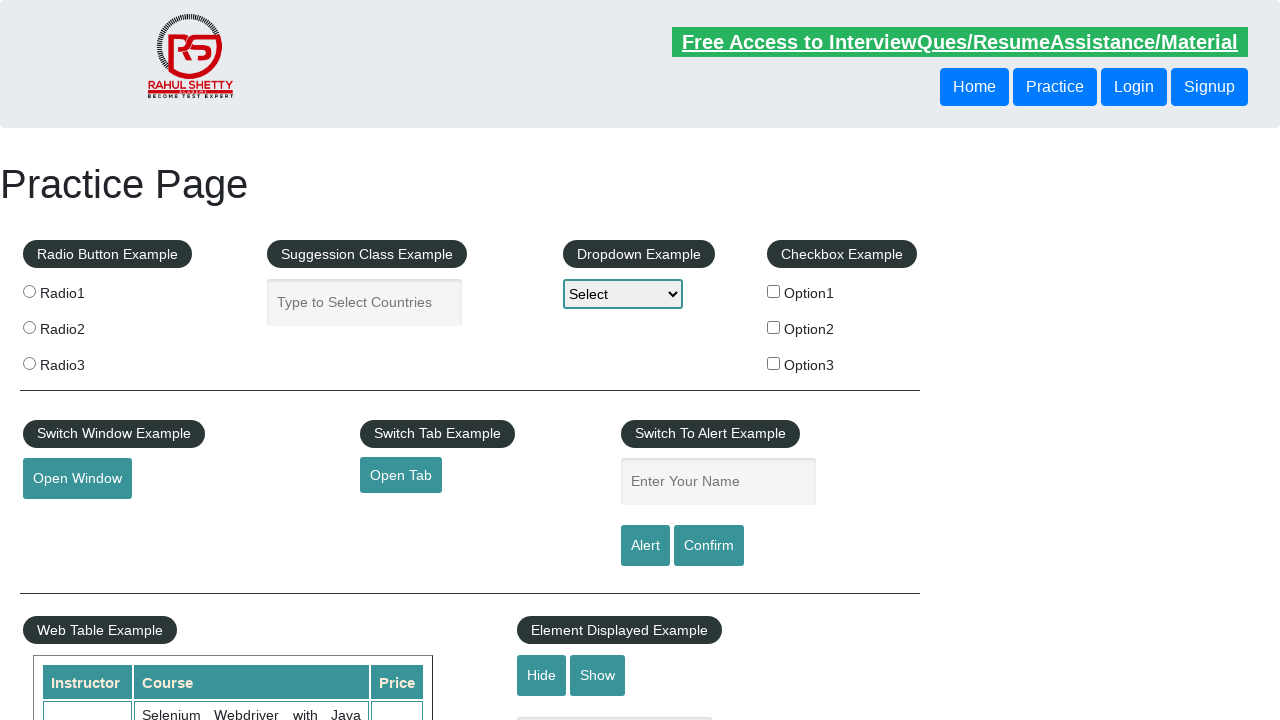

Clicked checkbox 1 of 3 to select it at (774, 291) on input[type='checkbox'] >> nth=0
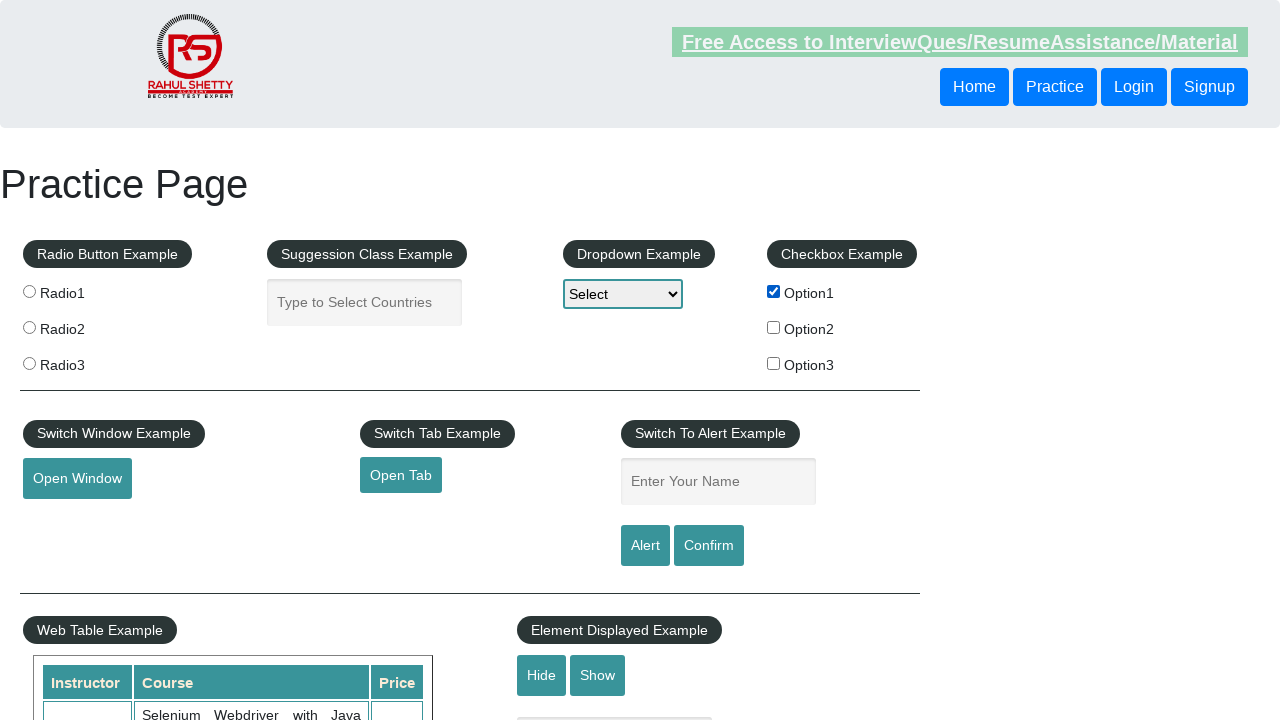

Clicked checkbox 2 of 3 to select it at (774, 327) on input[type='checkbox'] >> nth=1
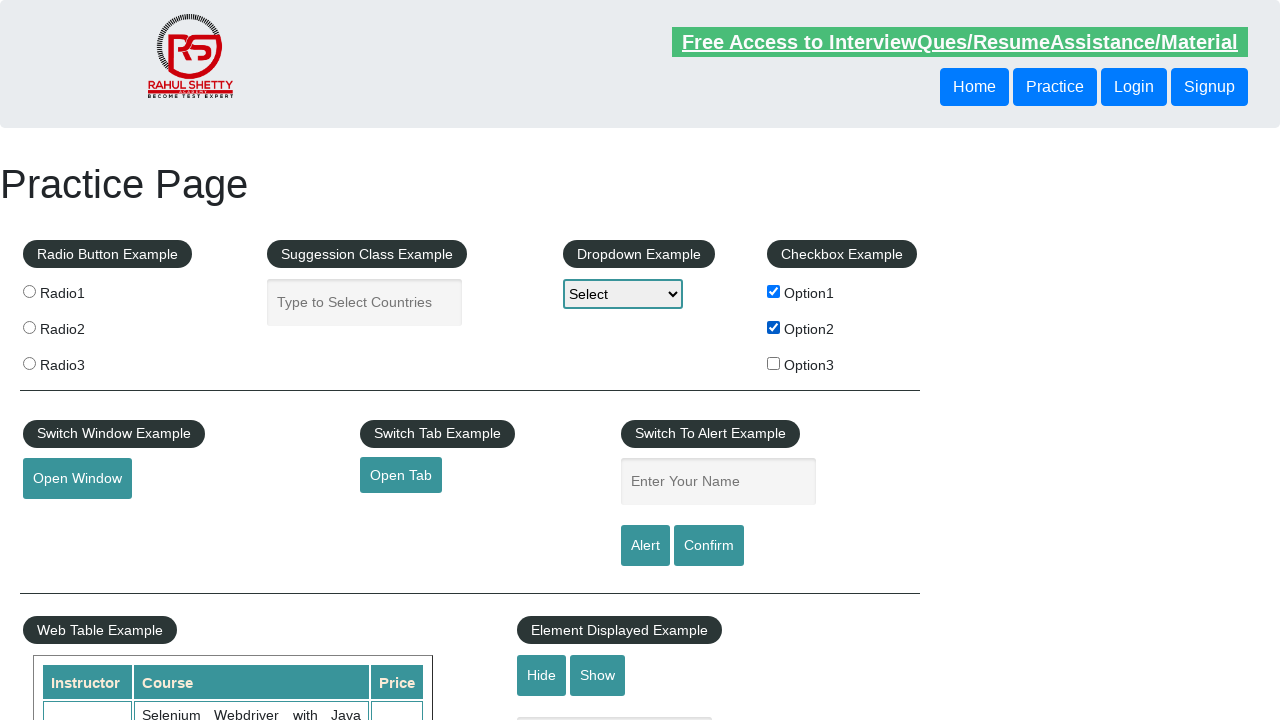

Clicked checkbox 3 of 3 to select it at (774, 363) on input[type='checkbox'] >> nth=2
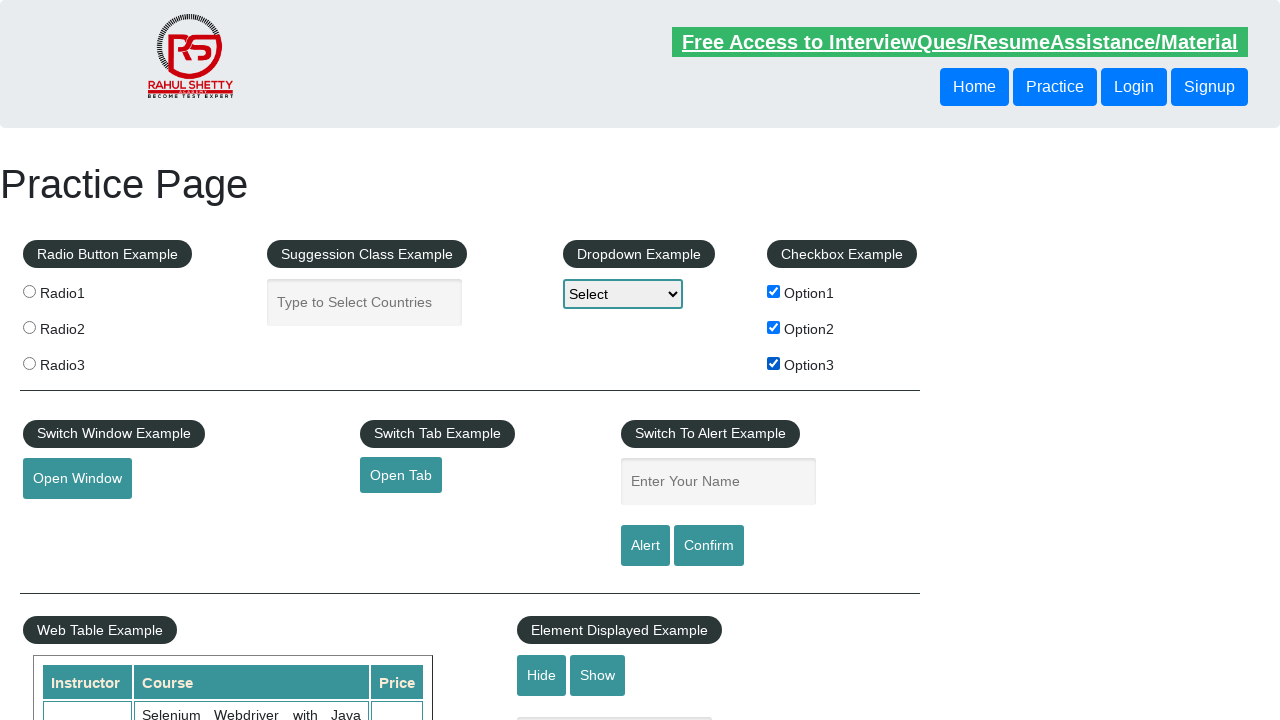

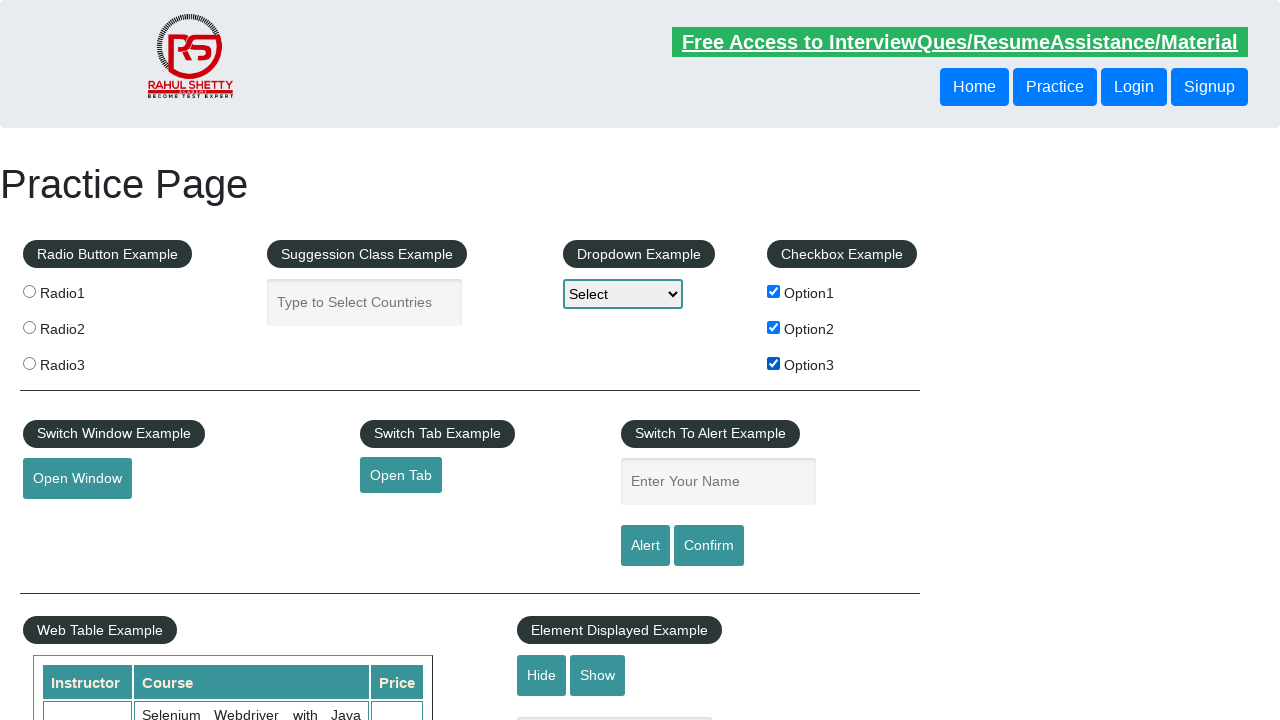